Tests adding a single task to the todo list, marking it as complete, and clearing it to verify the task is removed

Starting URL: https://www.techglobal-training.com/frontend/todo-list

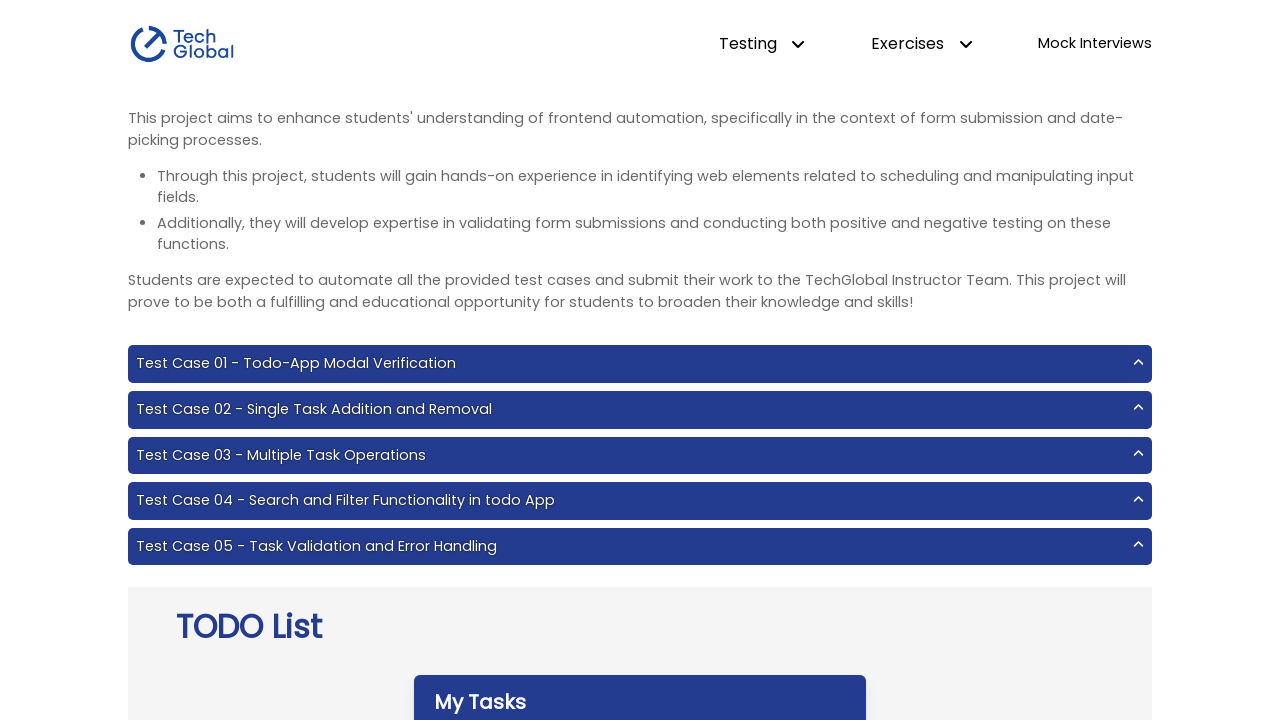

Filled input field with 'Sleep' task on #input-add
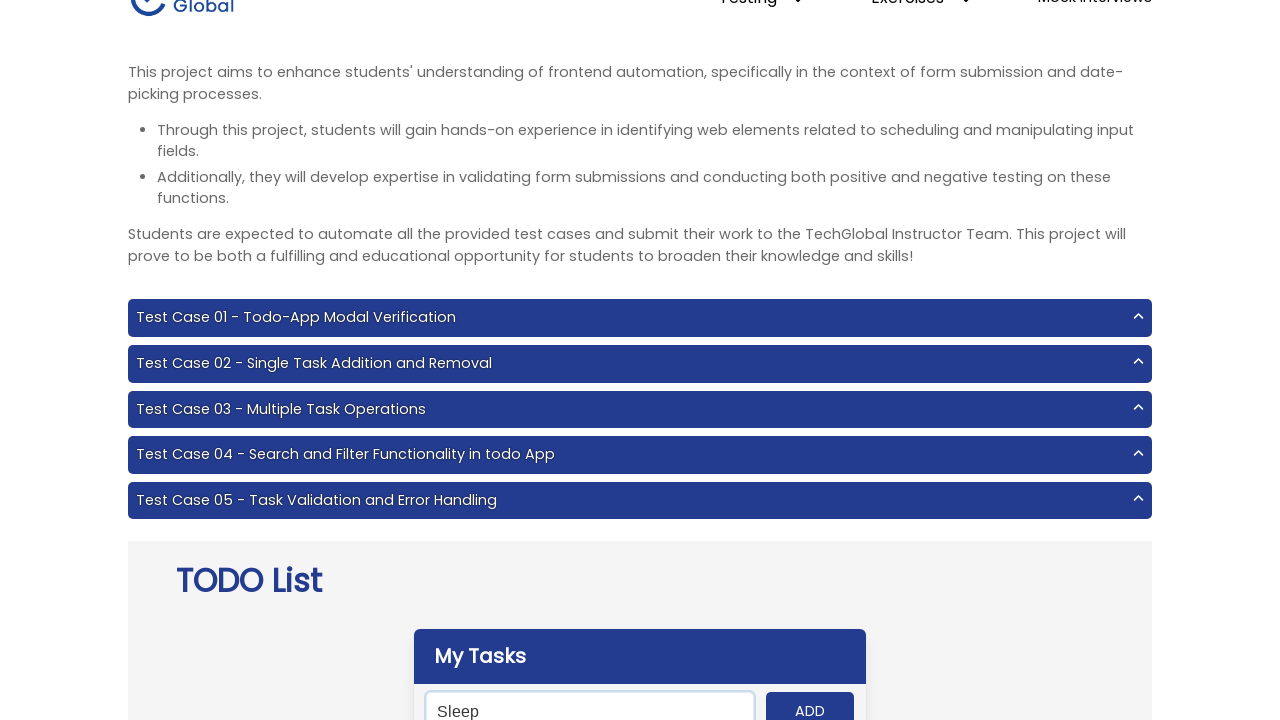

Clicked add button to create new task at (810, 701) on #add-btn
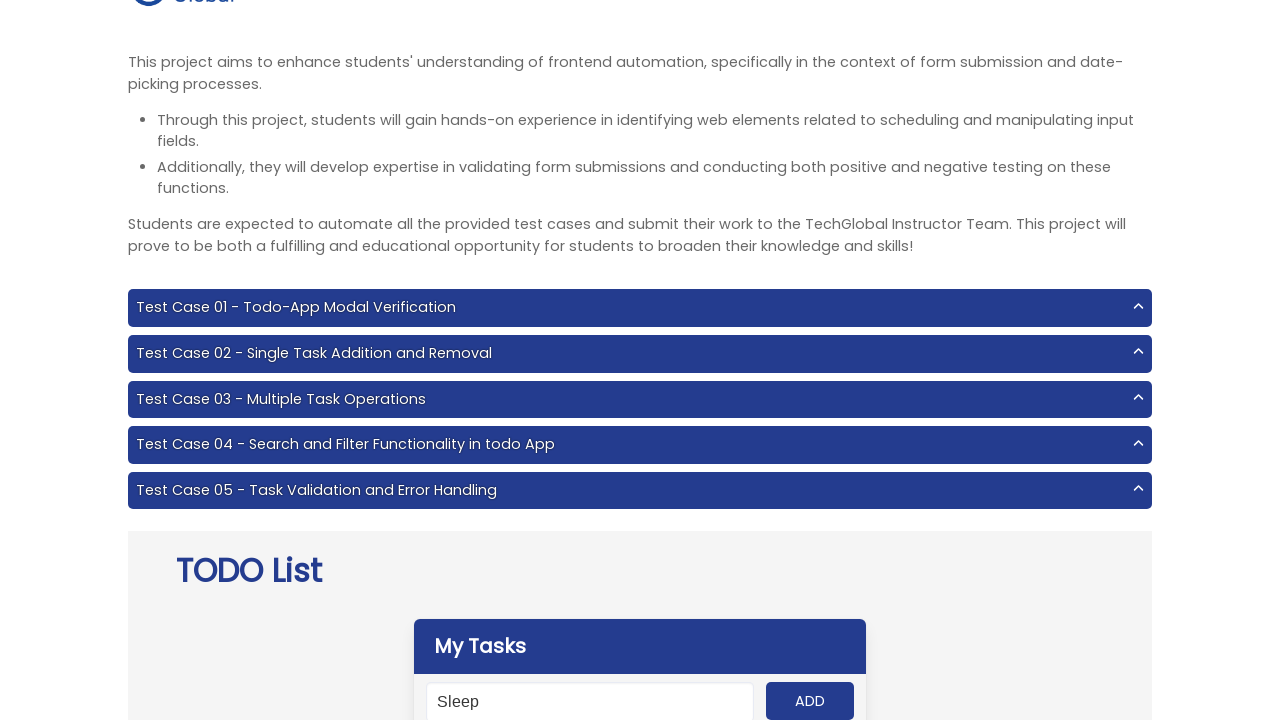

New task 'Sleep' appeared in the todo list
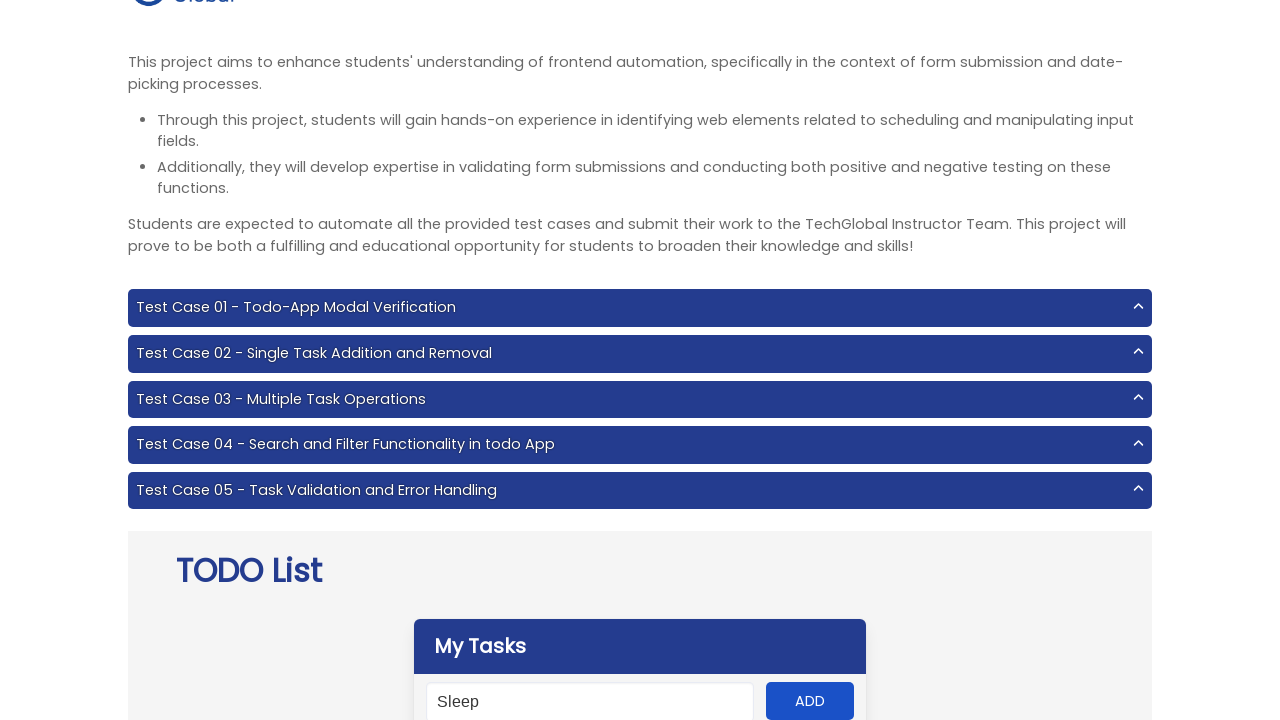

Clicked task to mark it as complete at (476, 361) on #panel span >> nth=1
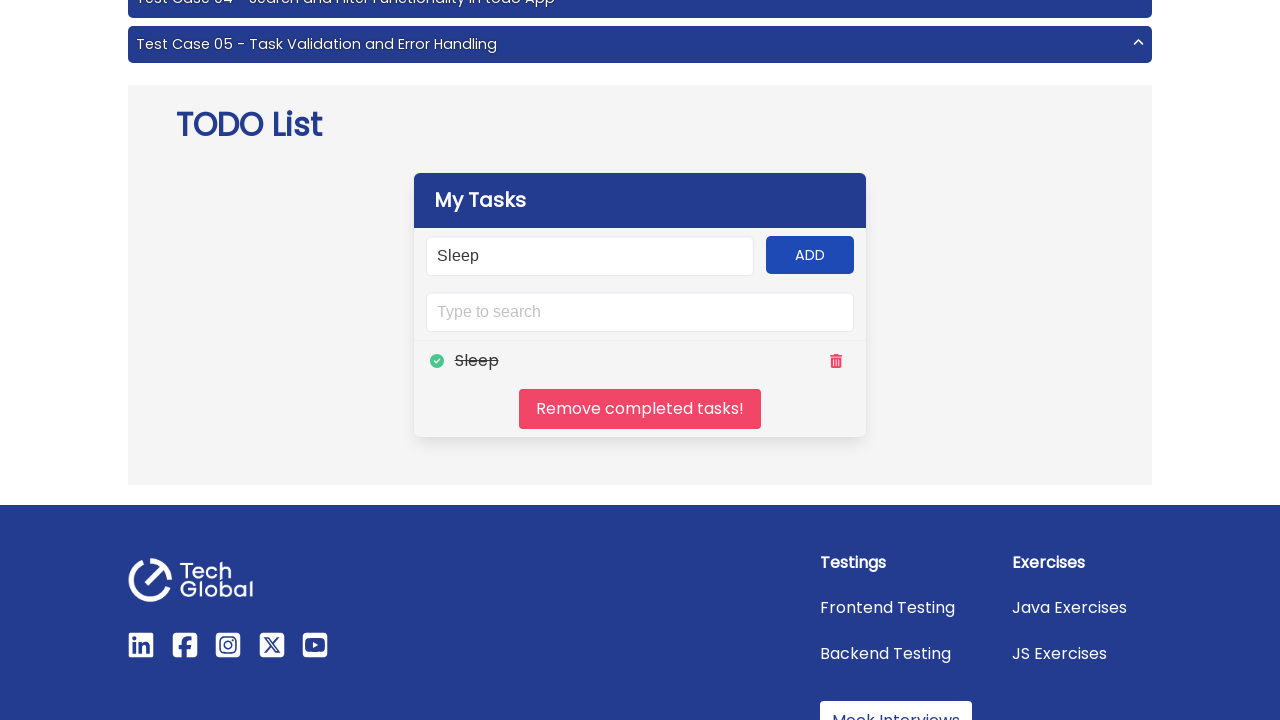

Clicked clear button to remove completed task at (640, 409) on #clear
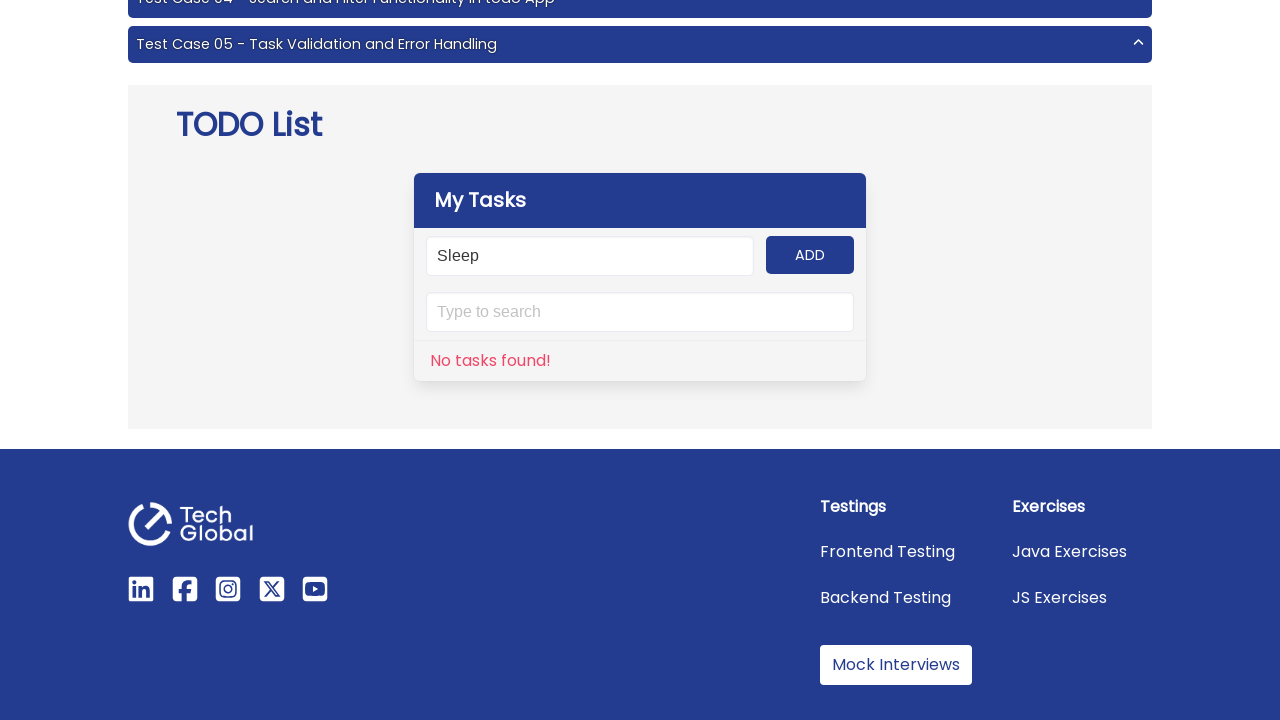

Verified that 'no tasks' message is displayed after clearing
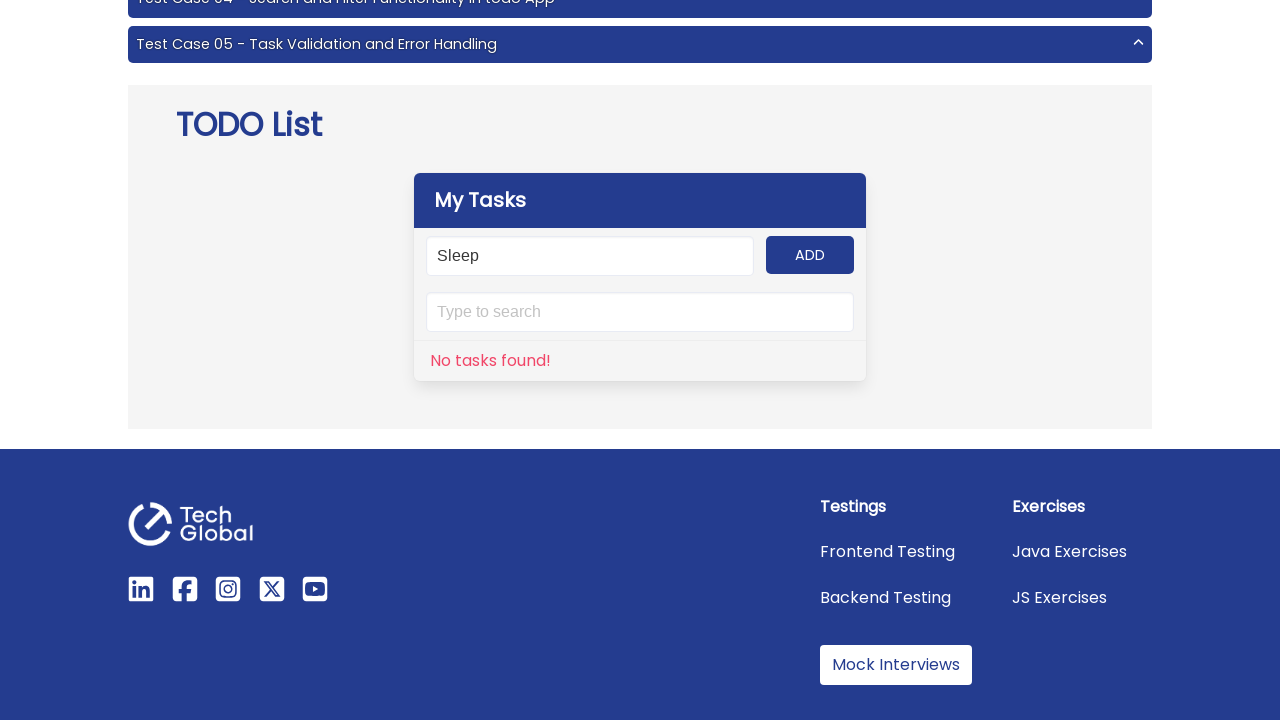

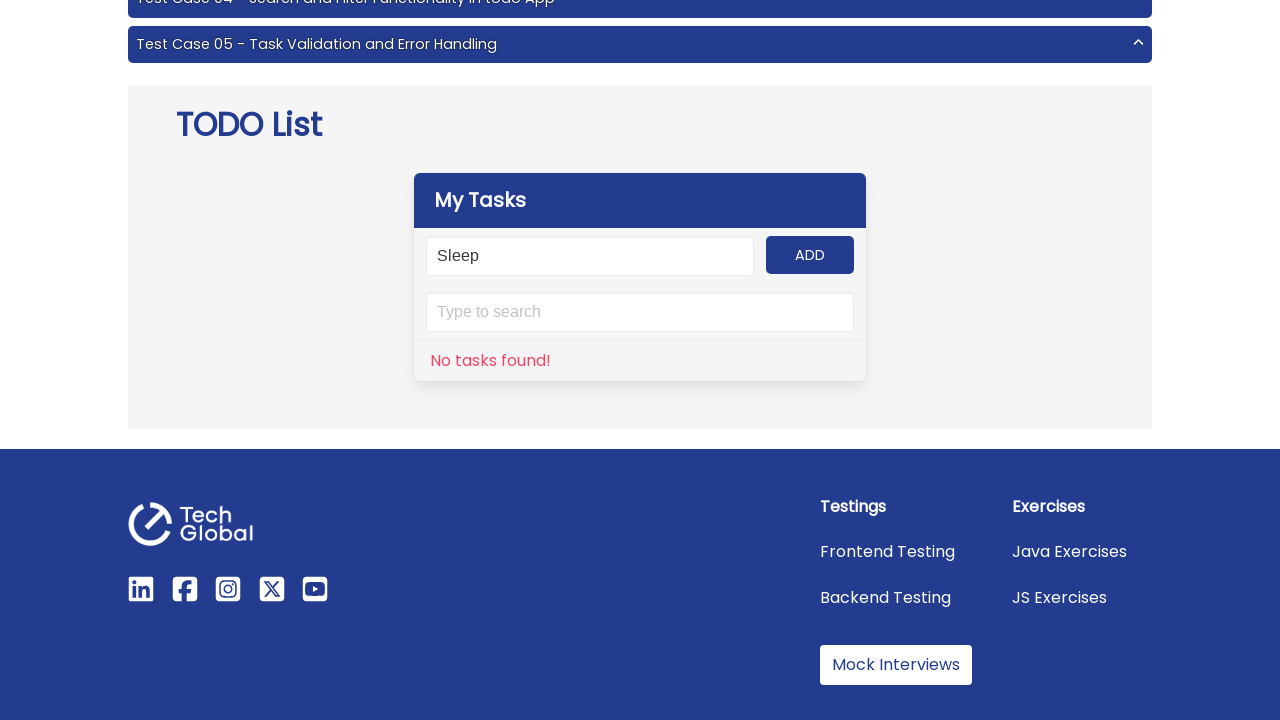